Tests adding todo items to the list by filling the input and pressing Enter, verifying items appear in the list

Starting URL: https://demo.playwright.dev/todomvc

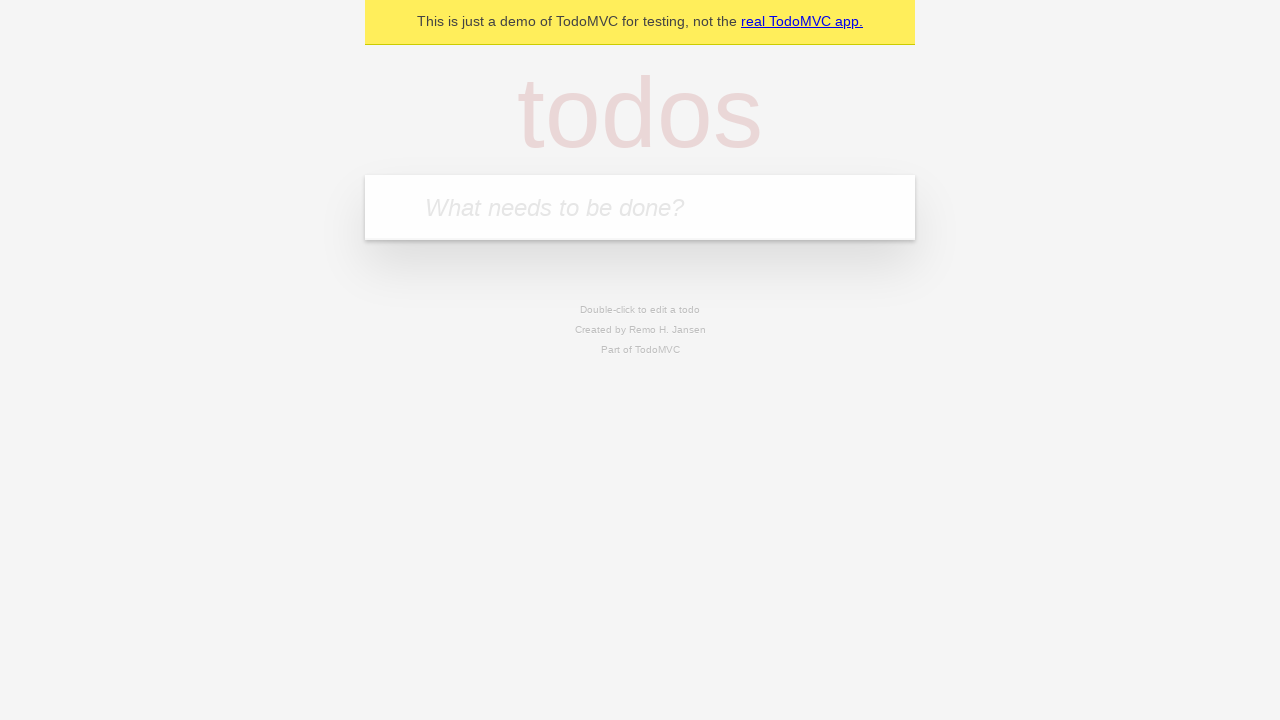

Filled todo input with 'buy some cheese' on internal:attr=[placeholder="What needs to be done?"i]
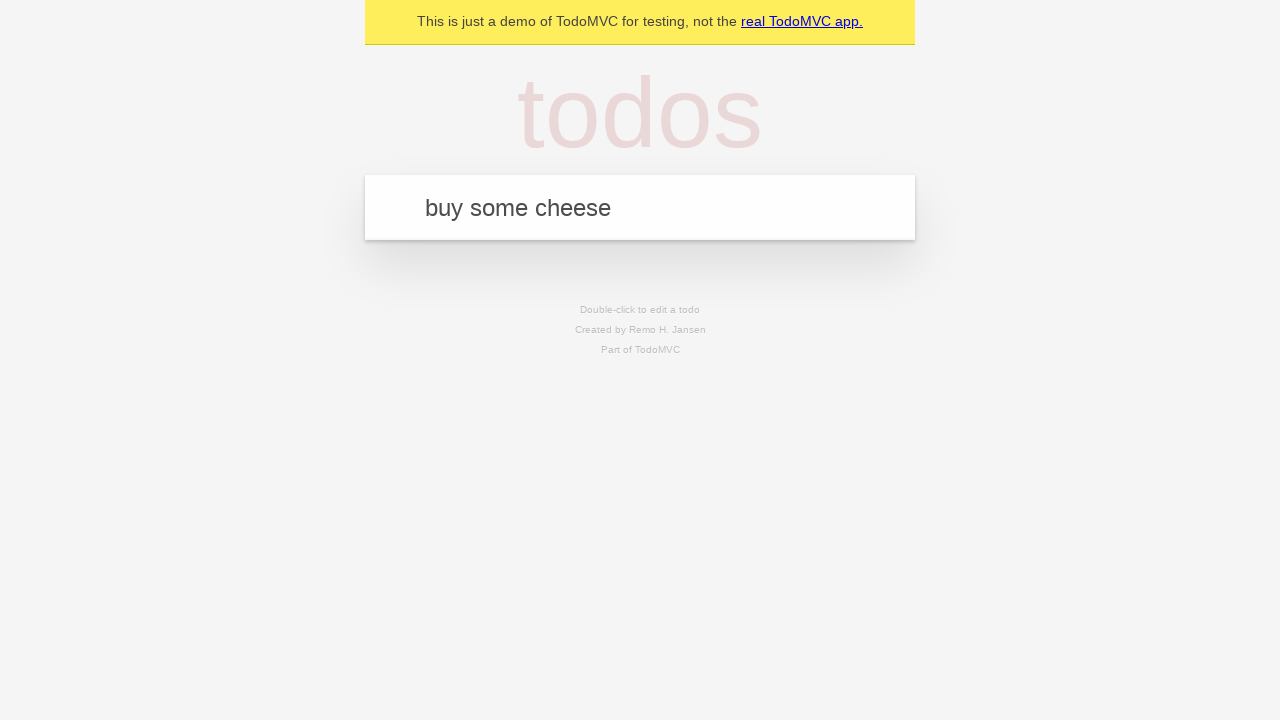

Pressed Enter to add first todo item on internal:attr=[placeholder="What needs to be done?"i]
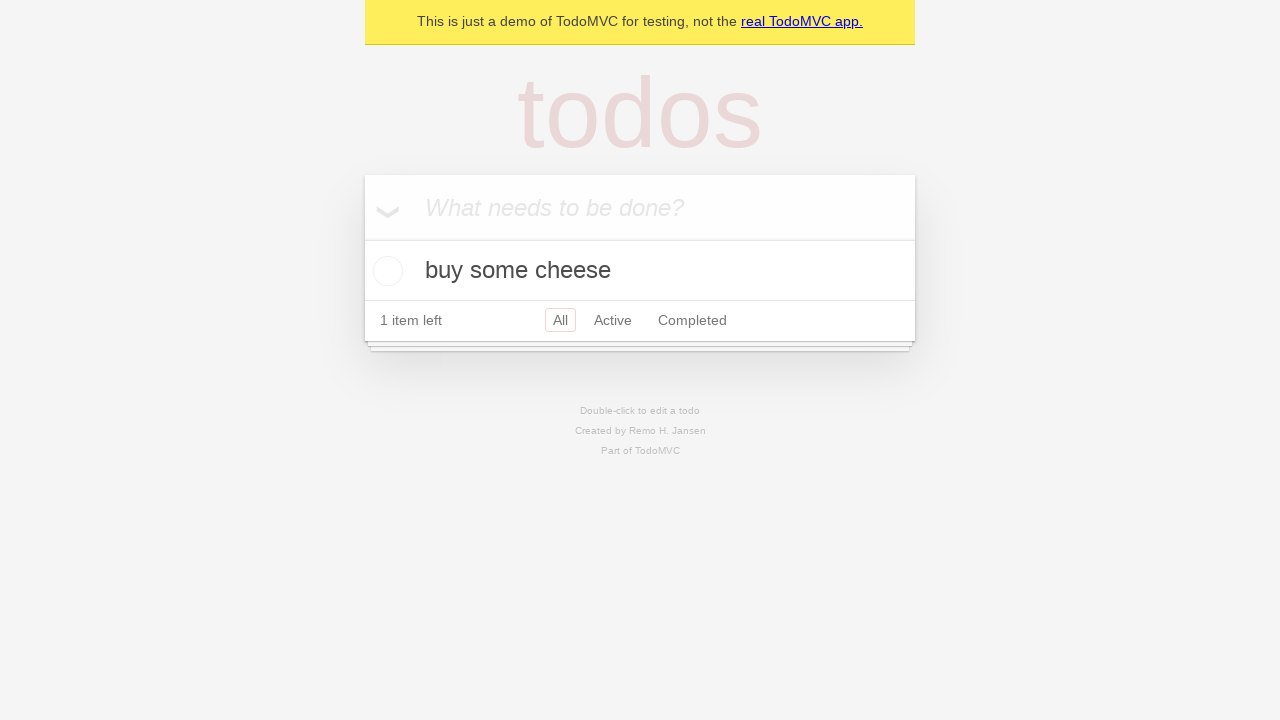

First todo item appeared in the list
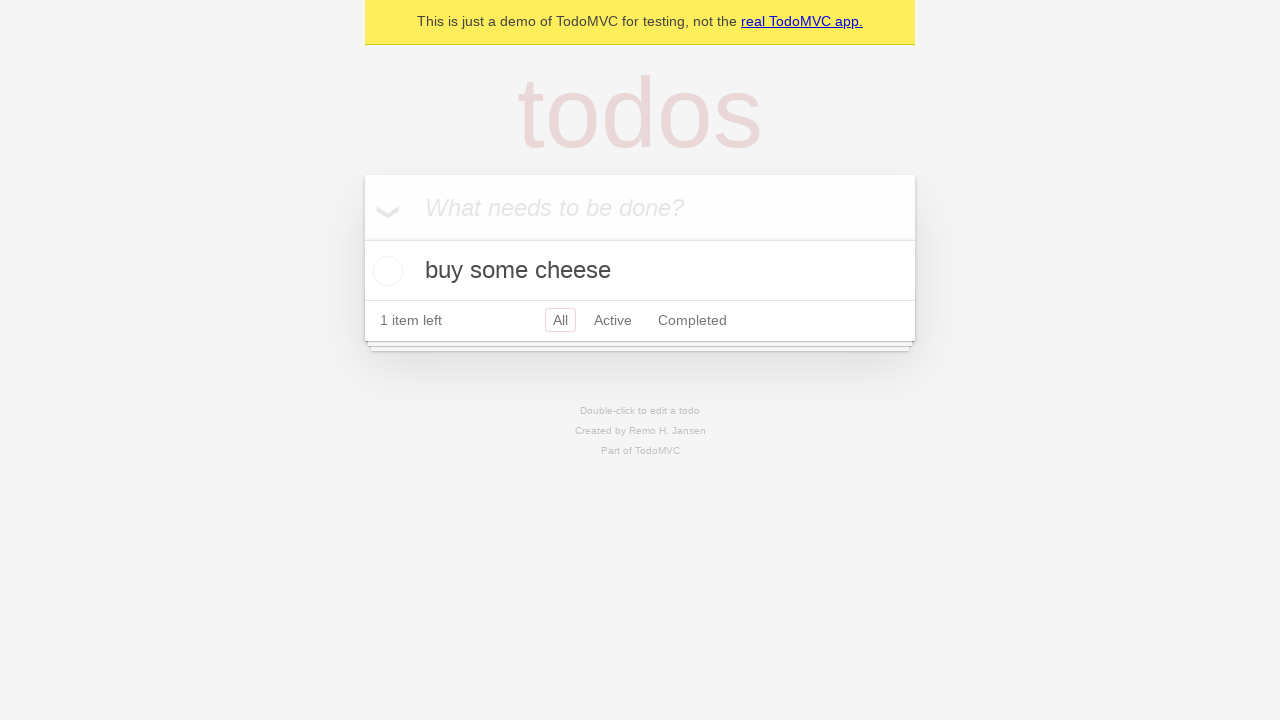

Filled todo input with 'feed the cat' on internal:attr=[placeholder="What needs to be done?"i]
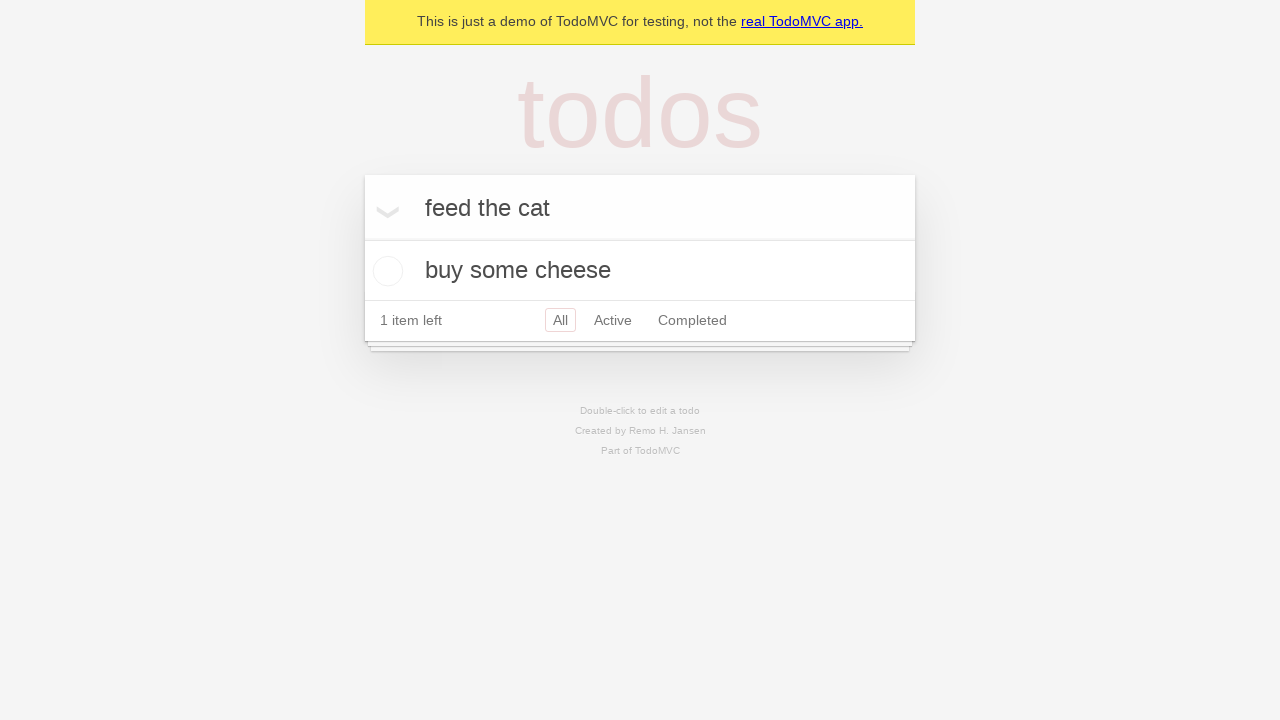

Pressed Enter to add second todo item on internal:attr=[placeholder="What needs to be done?"i]
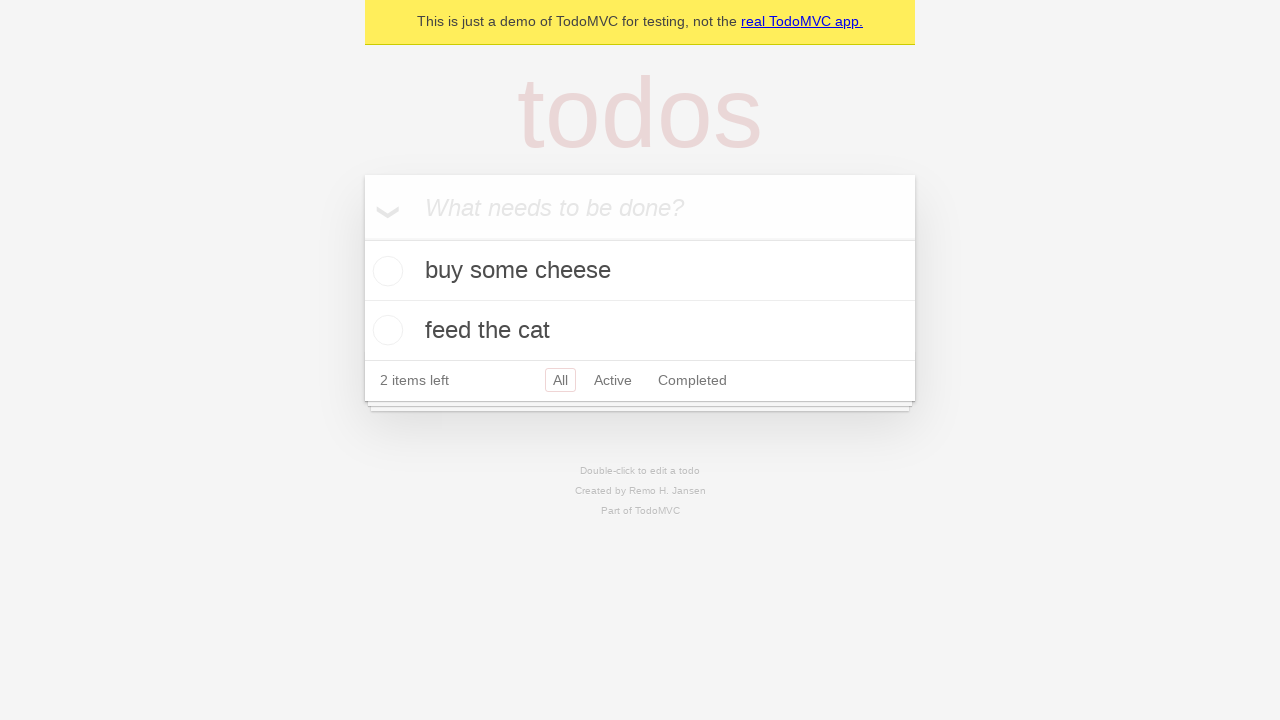

Verified both todo items are present in the list
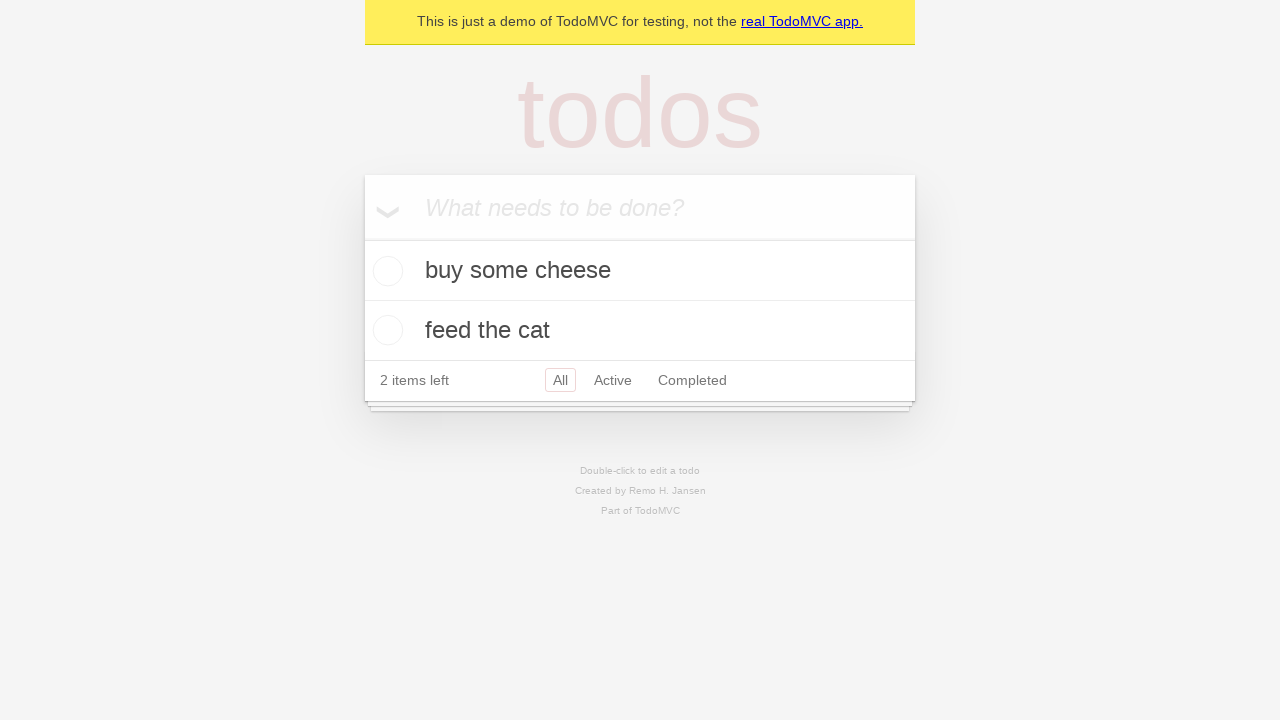

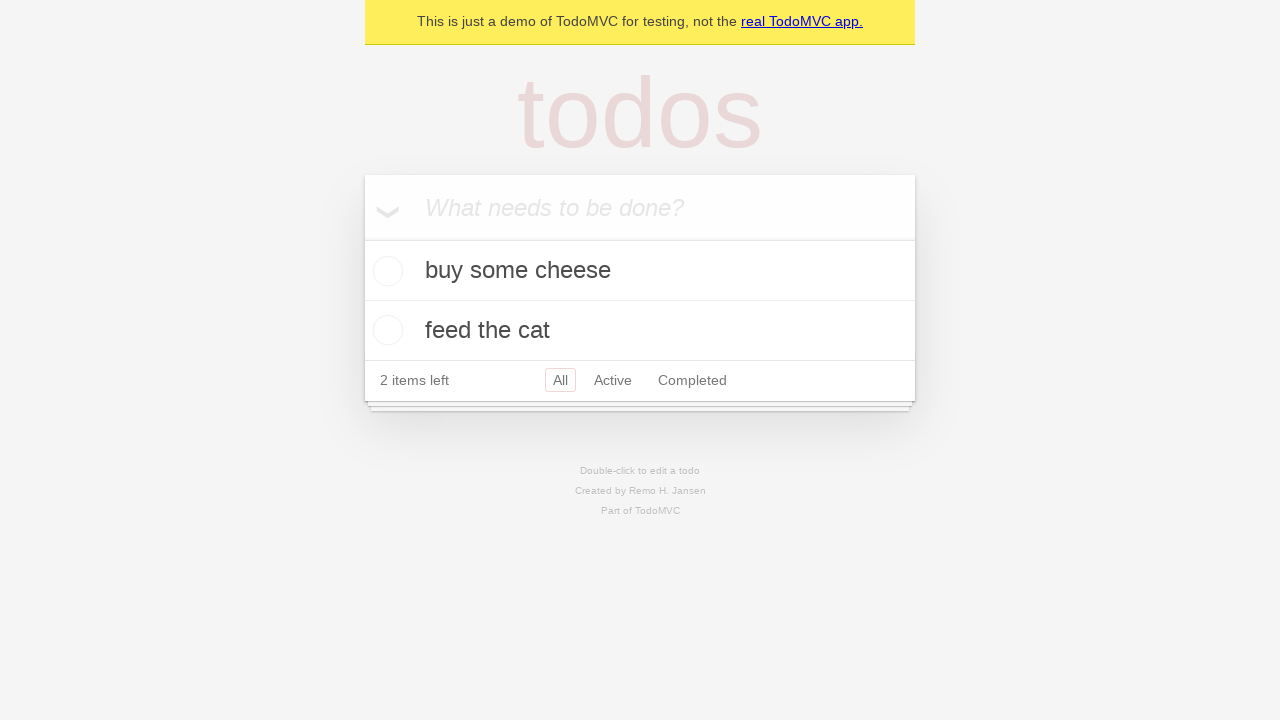